Tests dynamic form controls by clicking a button to enable a text input field and then entering text into it

Starting URL: https://the-internet.herokuapp.com/dynamic_controls

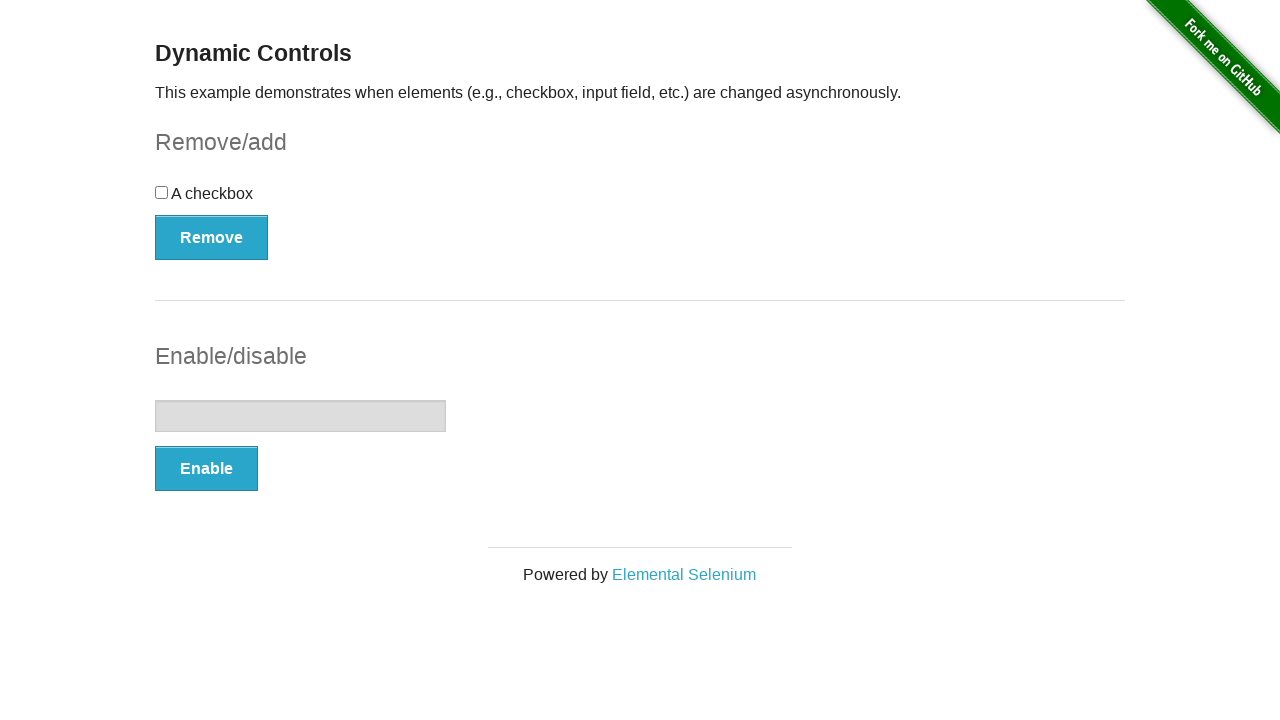

Clicked Enable button to activate text input field at (206, 469) on xpath=//form[@id='input-example']//button[@autocomplete='off']
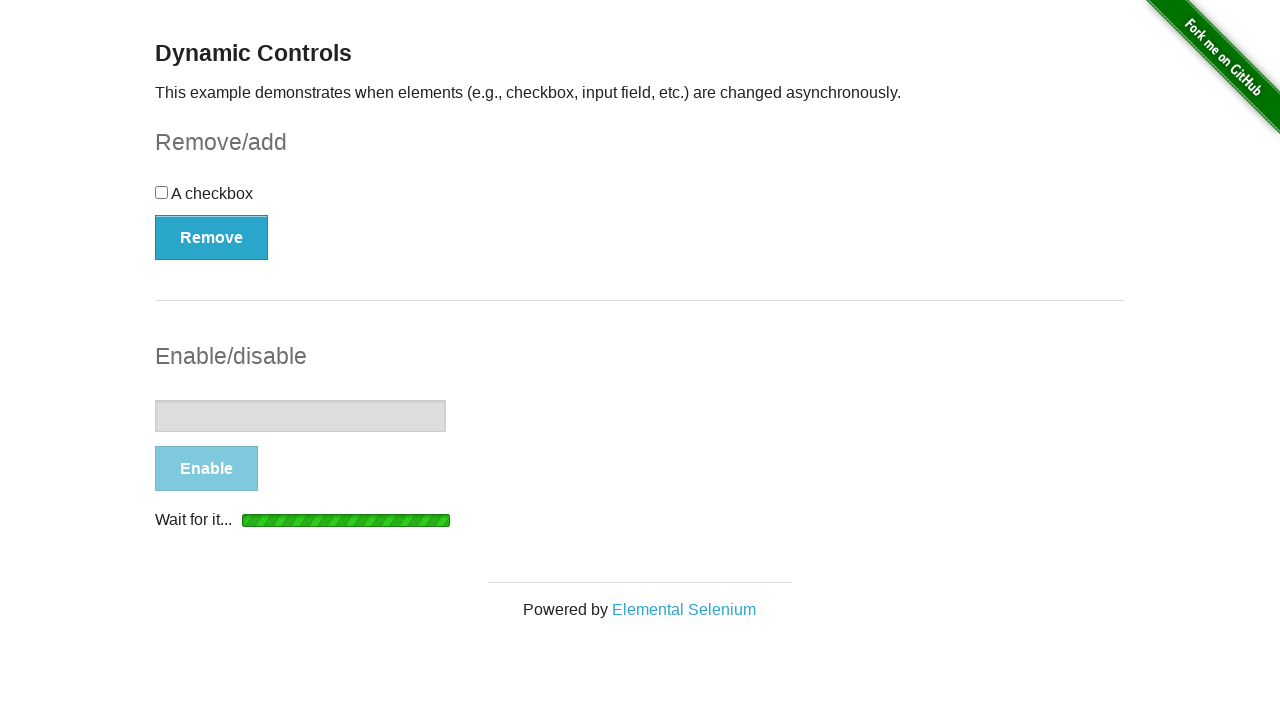

Waited for 'It's enabled!' confirmation message to appear
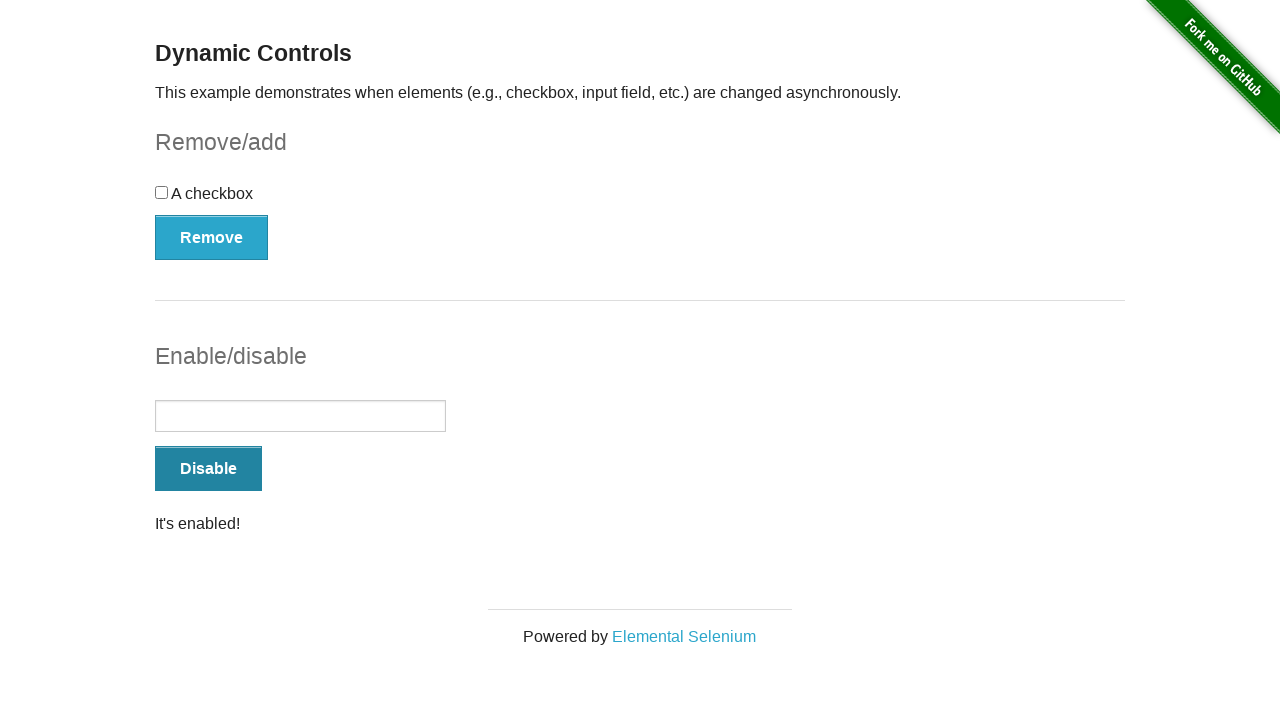

Entered 'Hello World' into the enabled text input field on //input[@type='text']
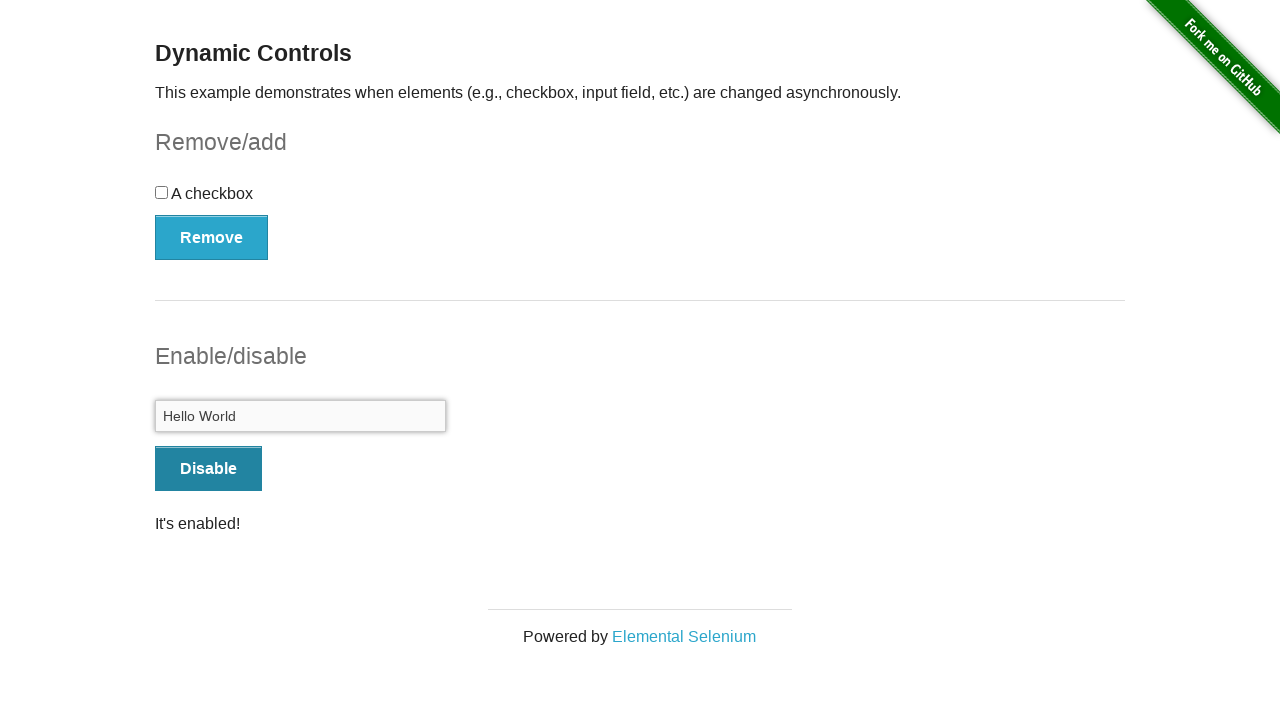

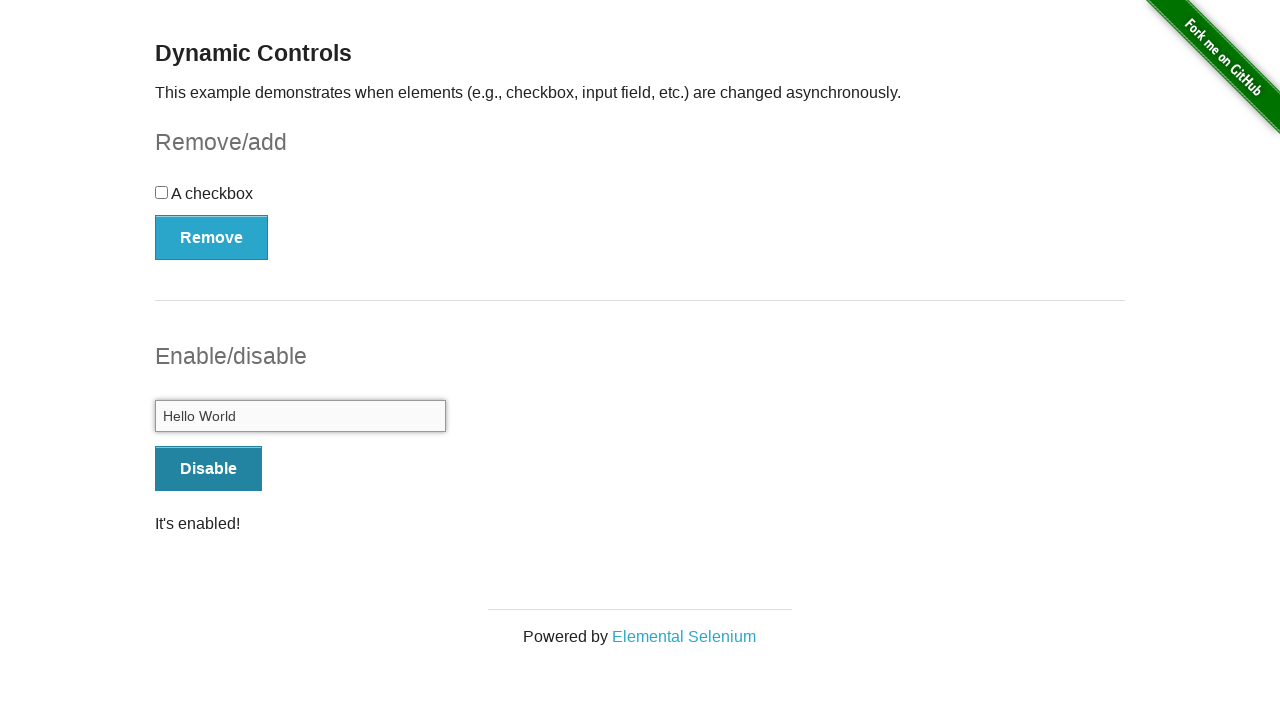